Tests checkbox interaction by toggling two checkboxes and verifying their states

Starting URL: https://practice.cydeo.com/checkboxes

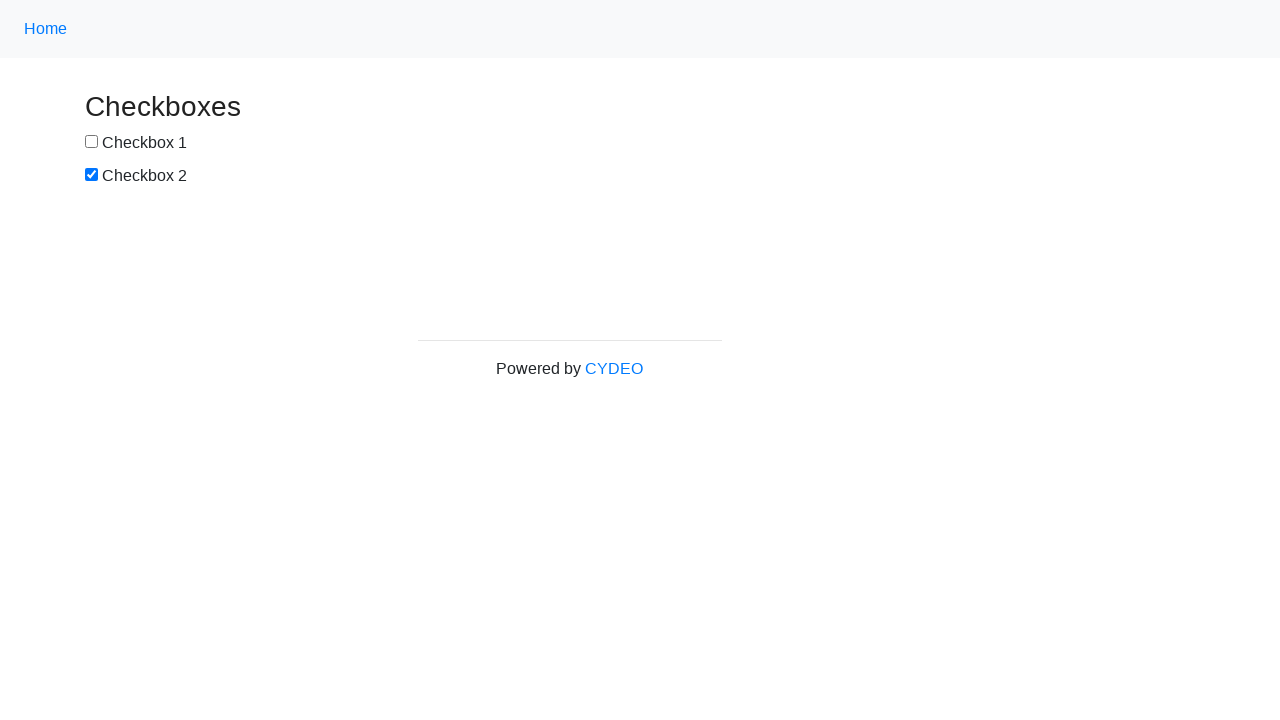

Located first checkbox (#box1)
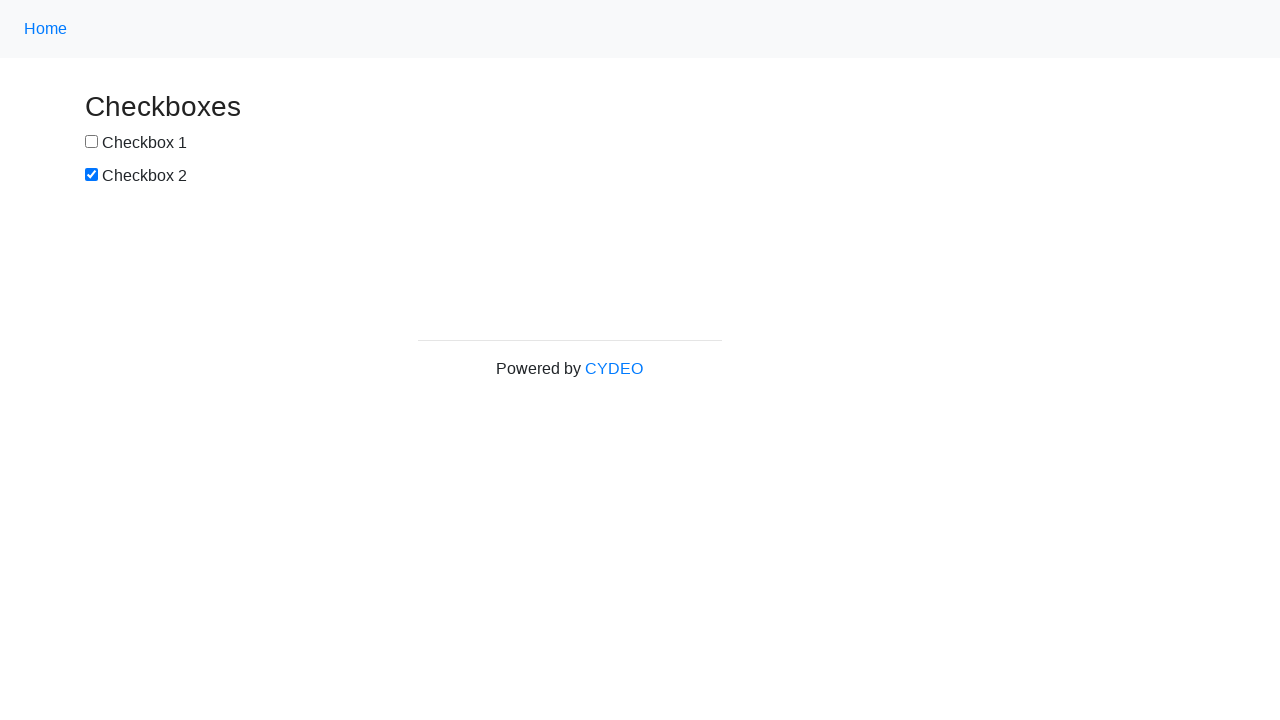

Clicked first checkbox to toggle it from unchecked to checked at (92, 142) on #box1
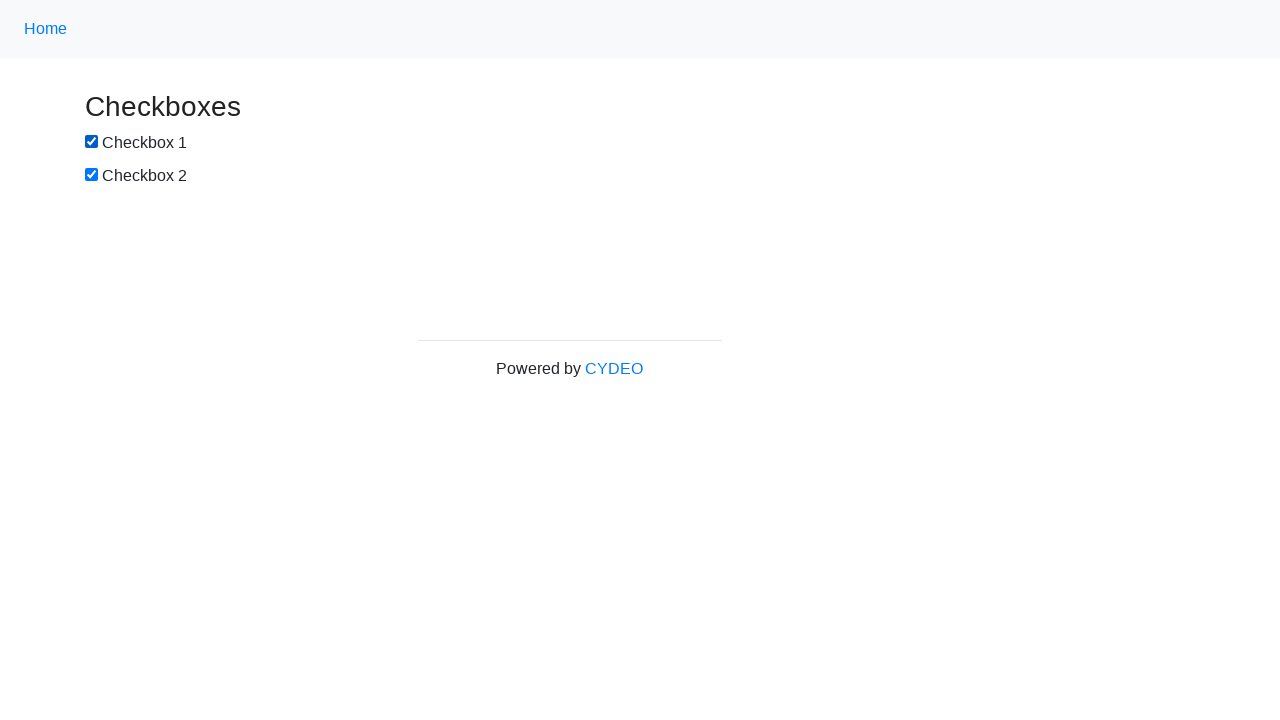

Located second checkbox (#box2)
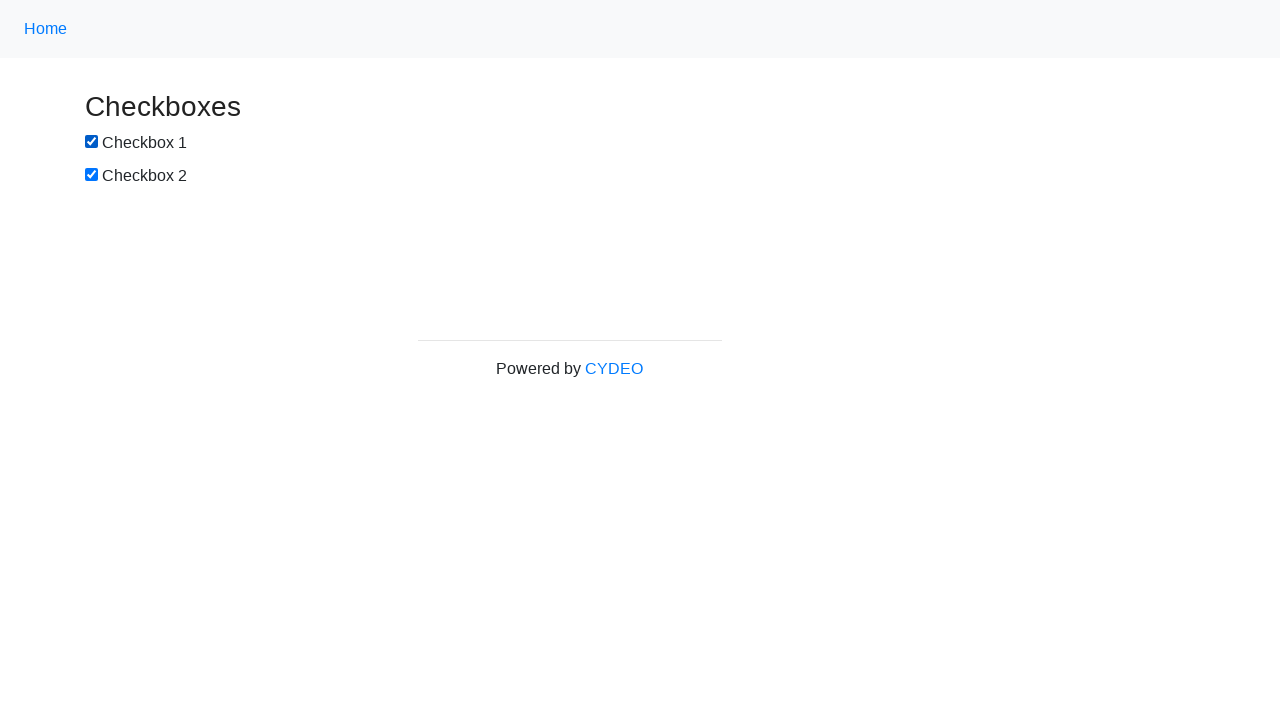

Clicked second checkbox to toggle it from checked to unchecked at (92, 175) on #box2
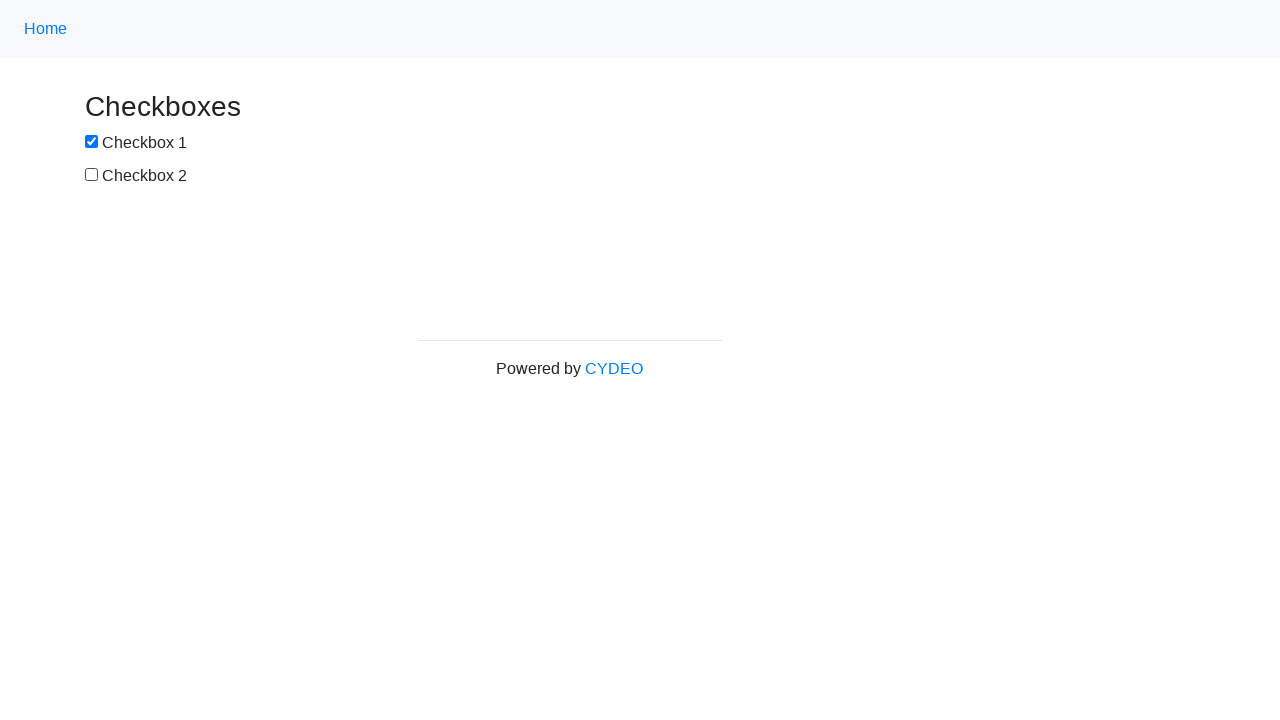

Verified that first checkbox is now checked
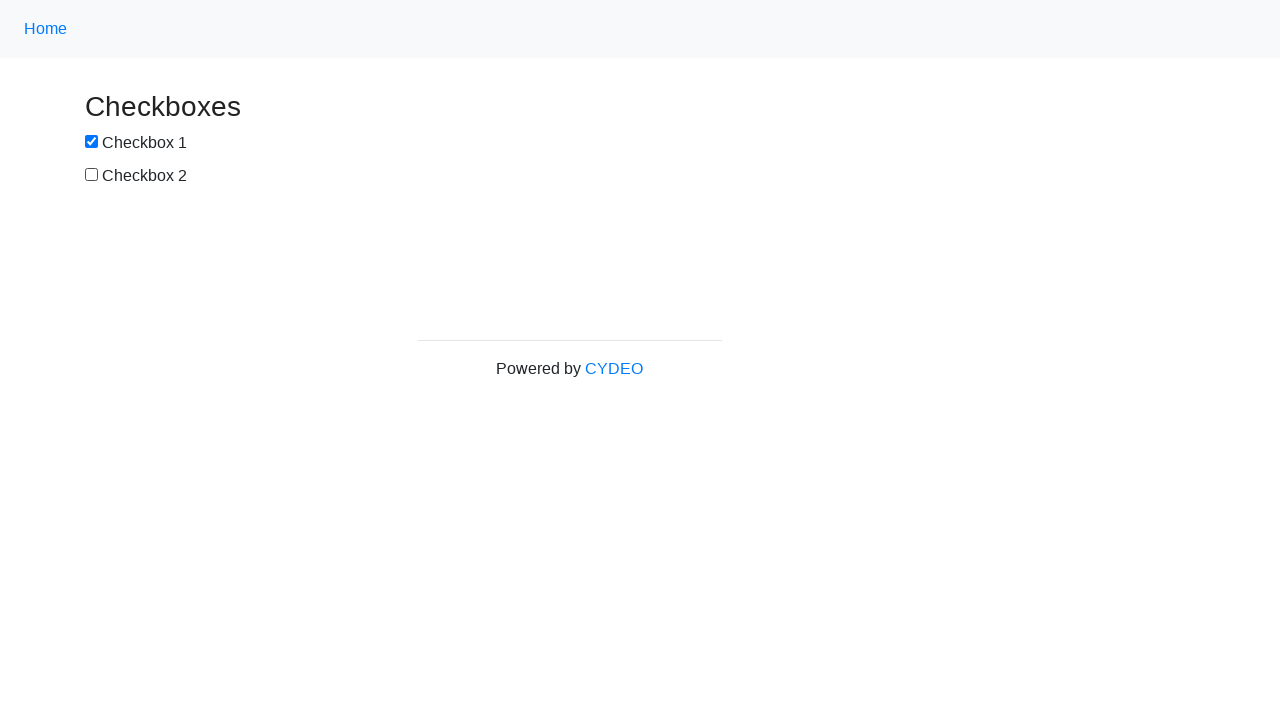

Verified that second checkbox is now unchecked
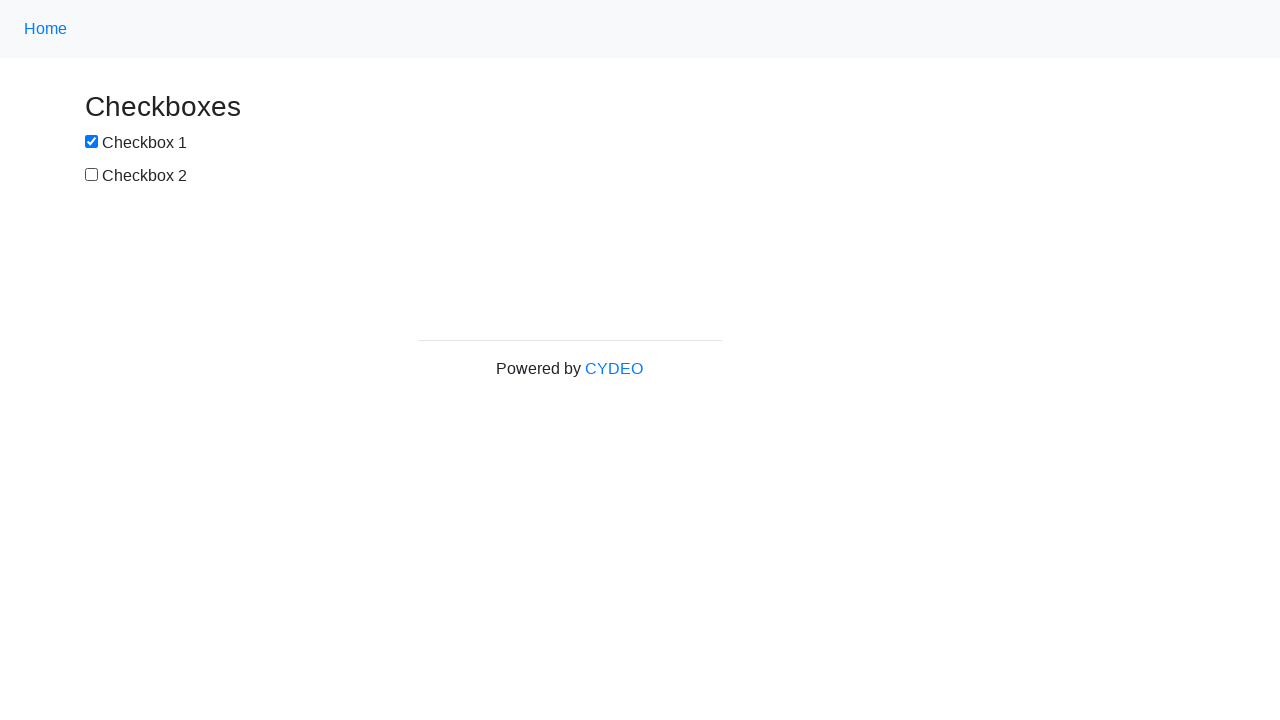

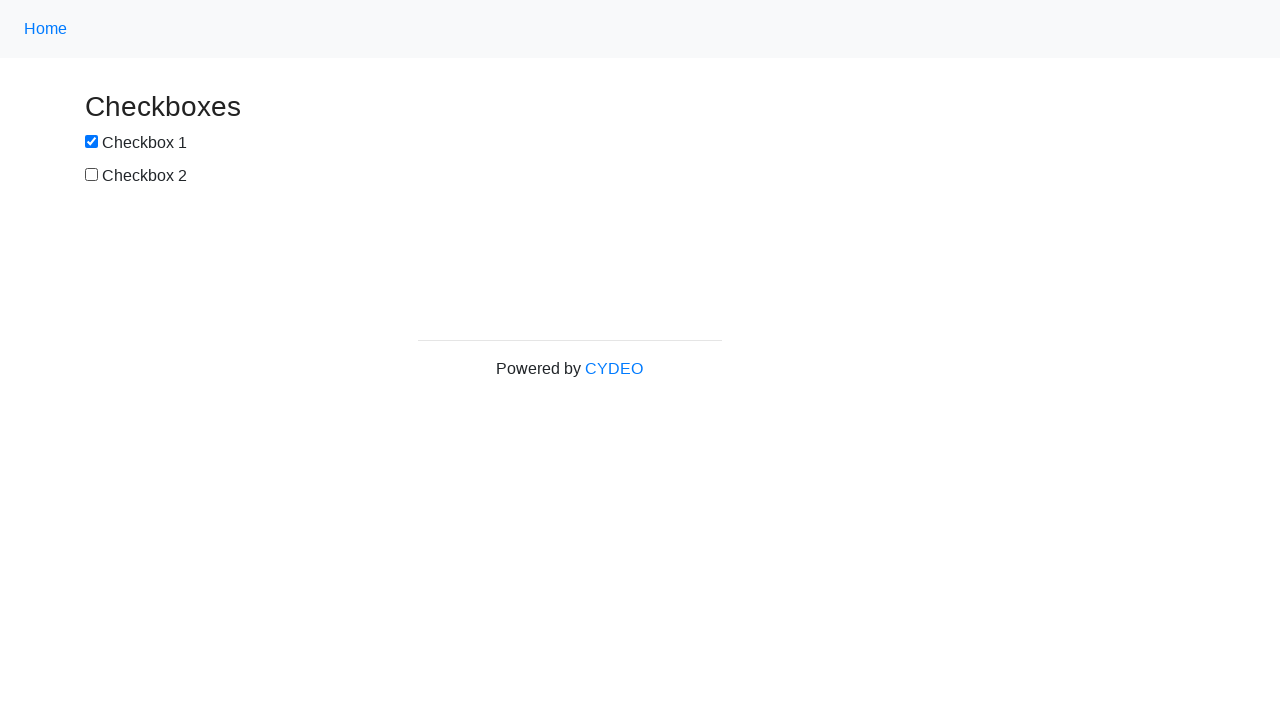